Navigates to Links page and clicks the Created link to verify it returns a 201 response

Starting URL: https://demoqa.com

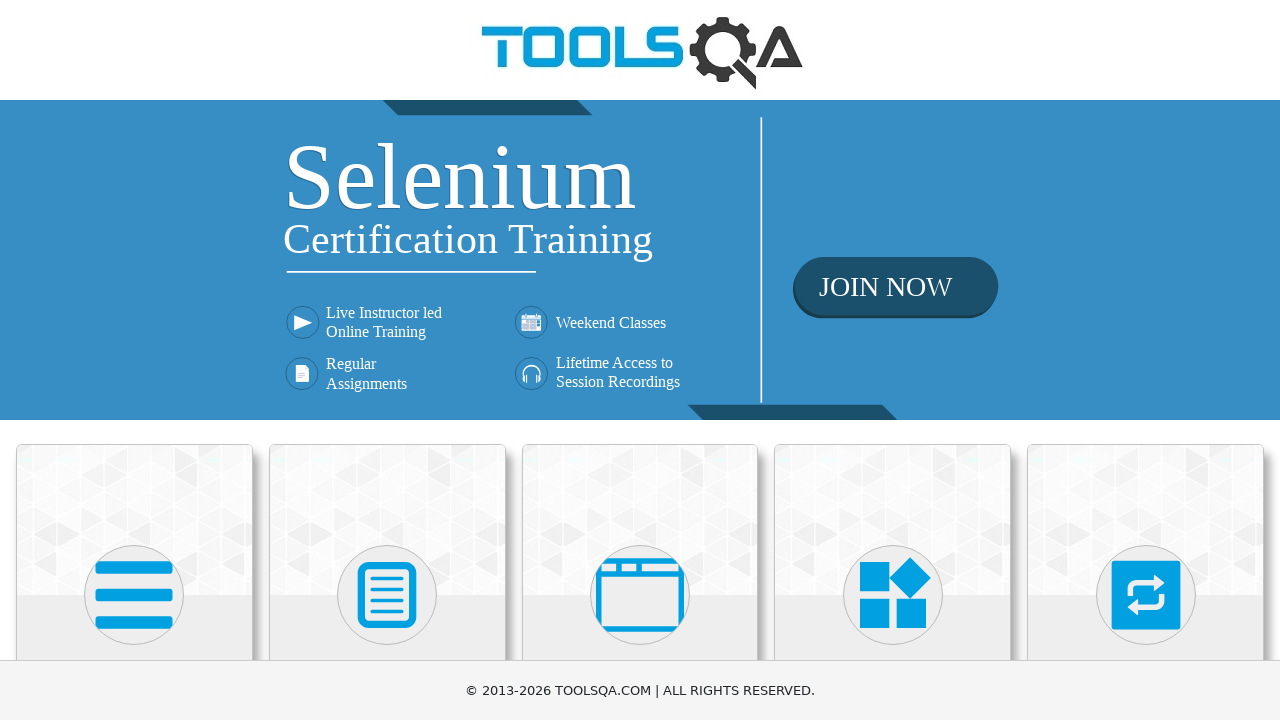

Clicked on Elements card on the home page at (134, 360) on text=Elements
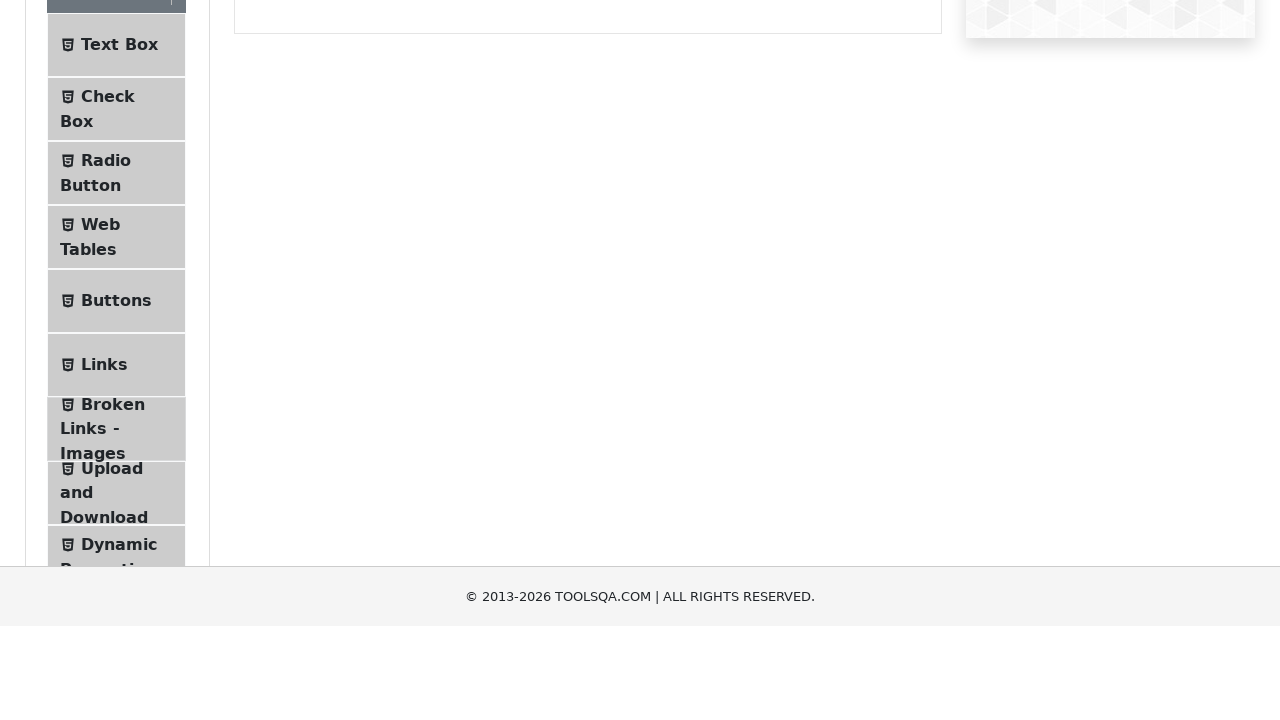

Clicked on Links in the elements menu at (104, 581) on text=Links
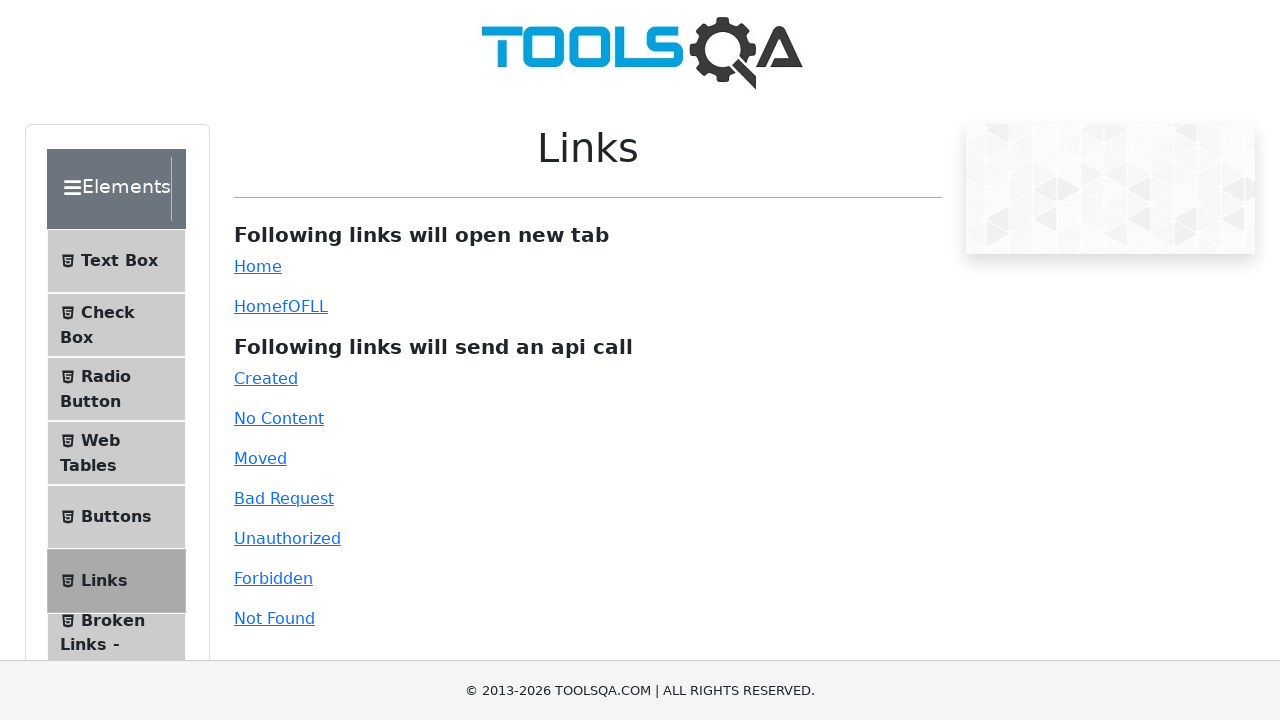

Clicked on the Created link at (266, 378) on #created
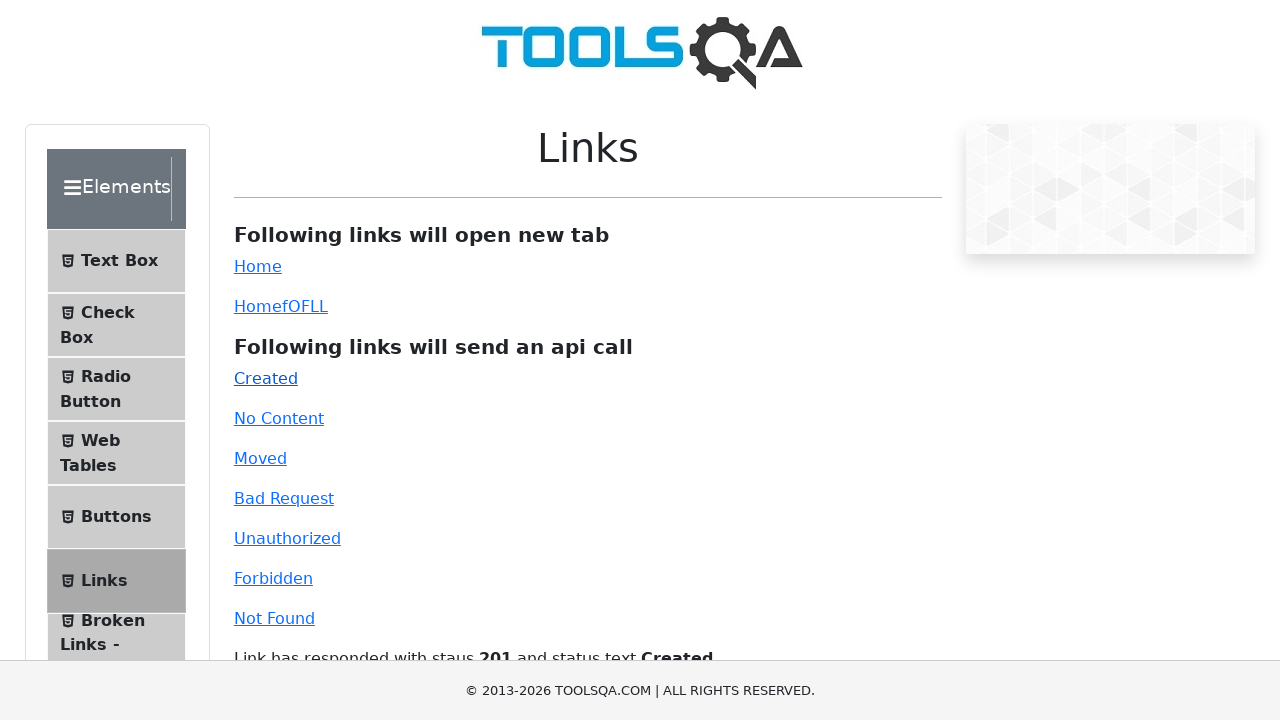

Waited for and verified the response message contains 201
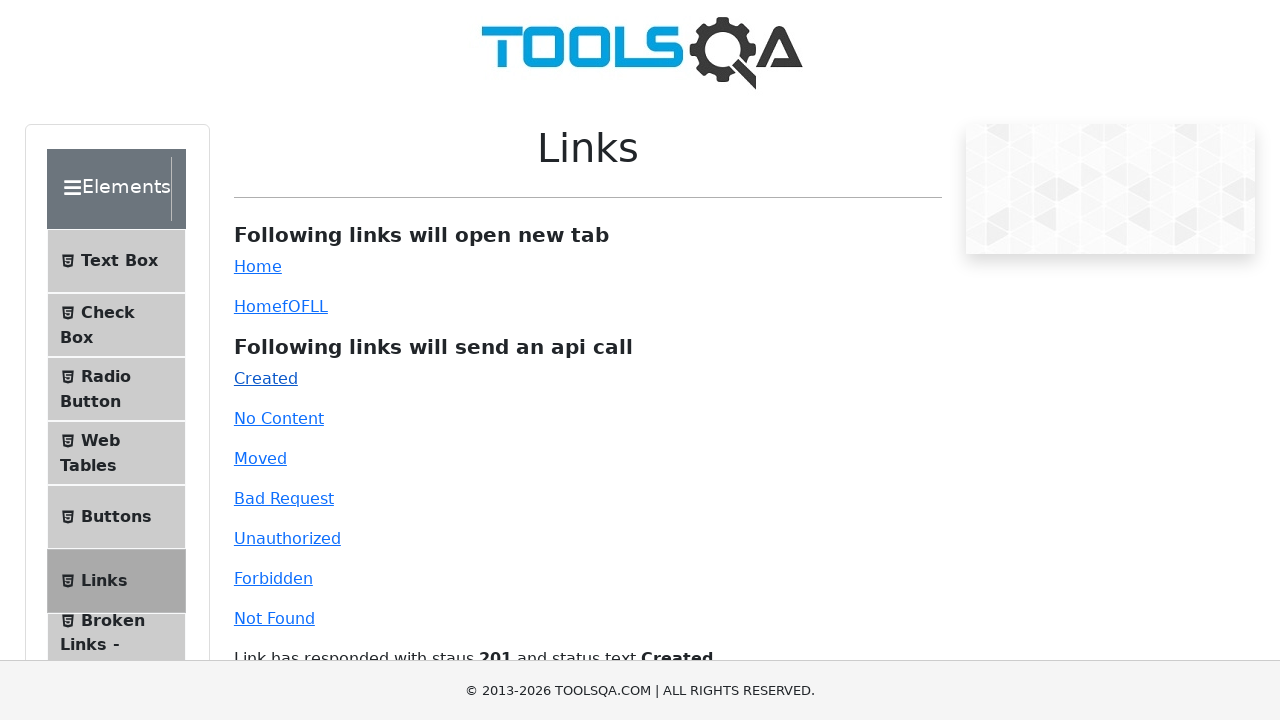

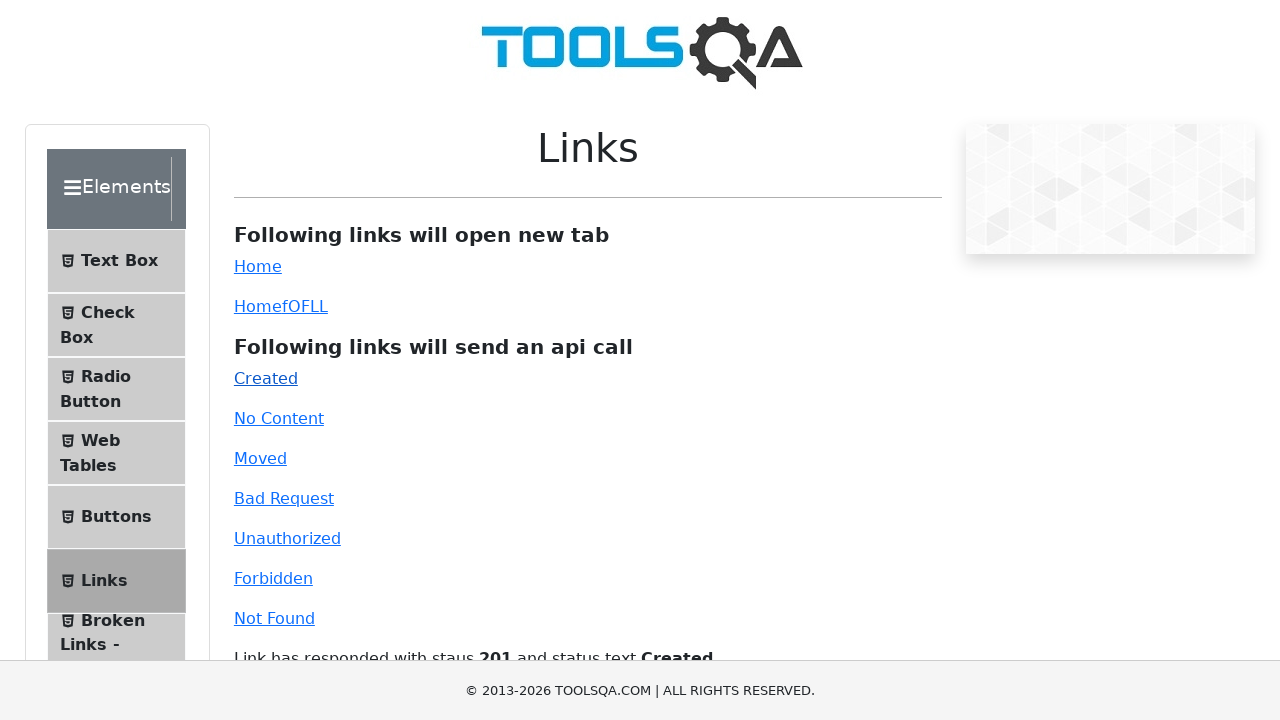